Tests drag and drop functionality on jQuery UI demo page by dragging an element into a droppable area within an iframe

Starting URL: https://jqueryui.com/droppable

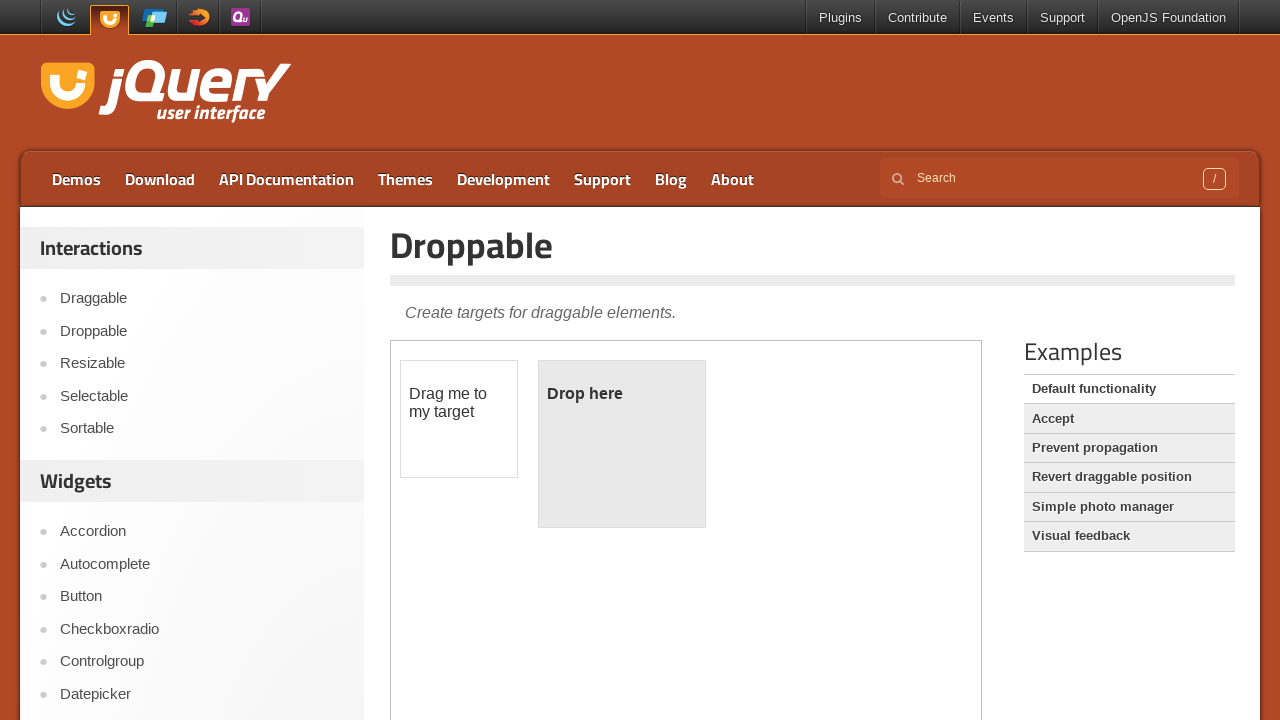

Located the iframe containing the drag and drop demo
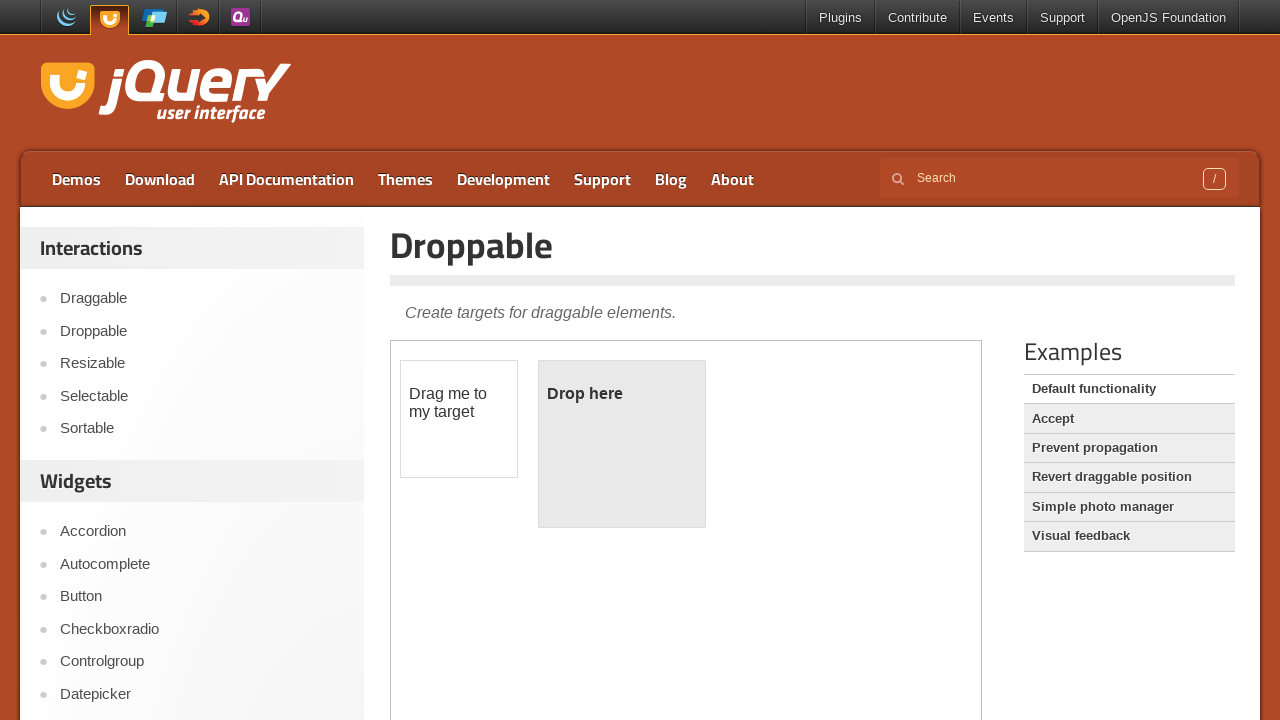

Located the draggable element (#draggable)
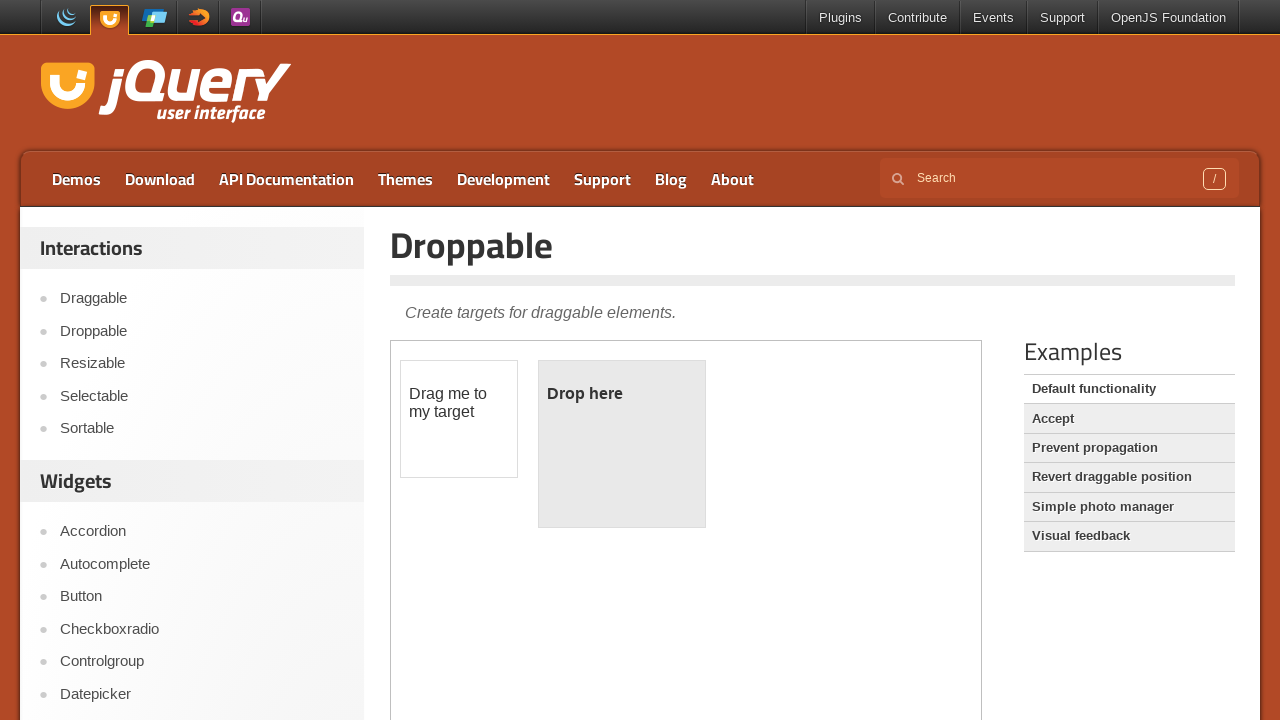

Located the droppable element (#droppable)
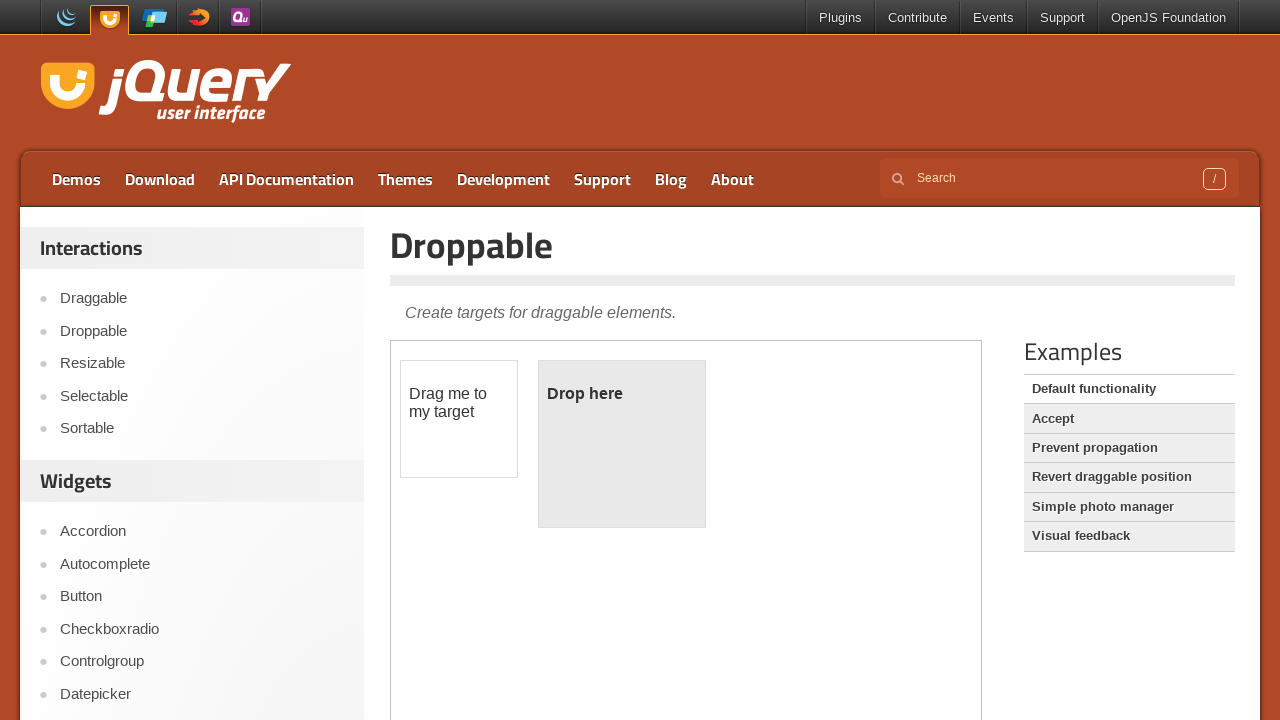

Dragged element from #draggable to #droppable at (622, 444)
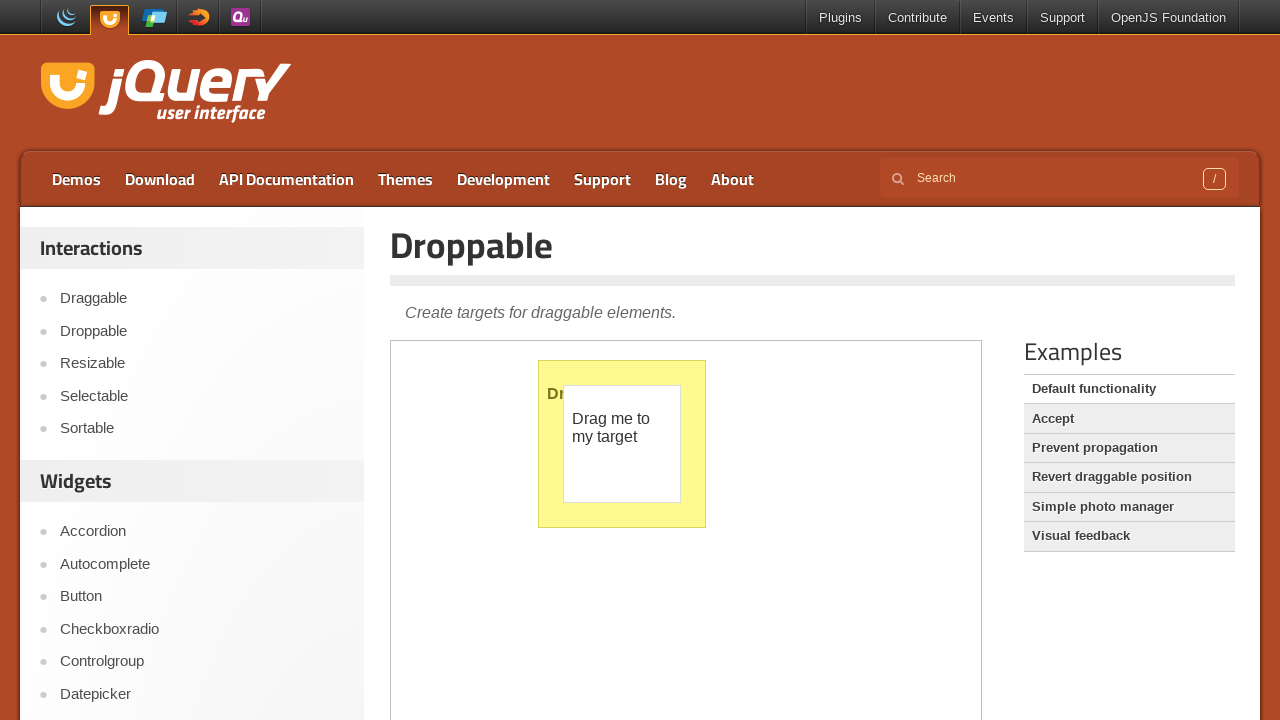

Verified drop was successful - droppable element now contains 'Dropped!' text
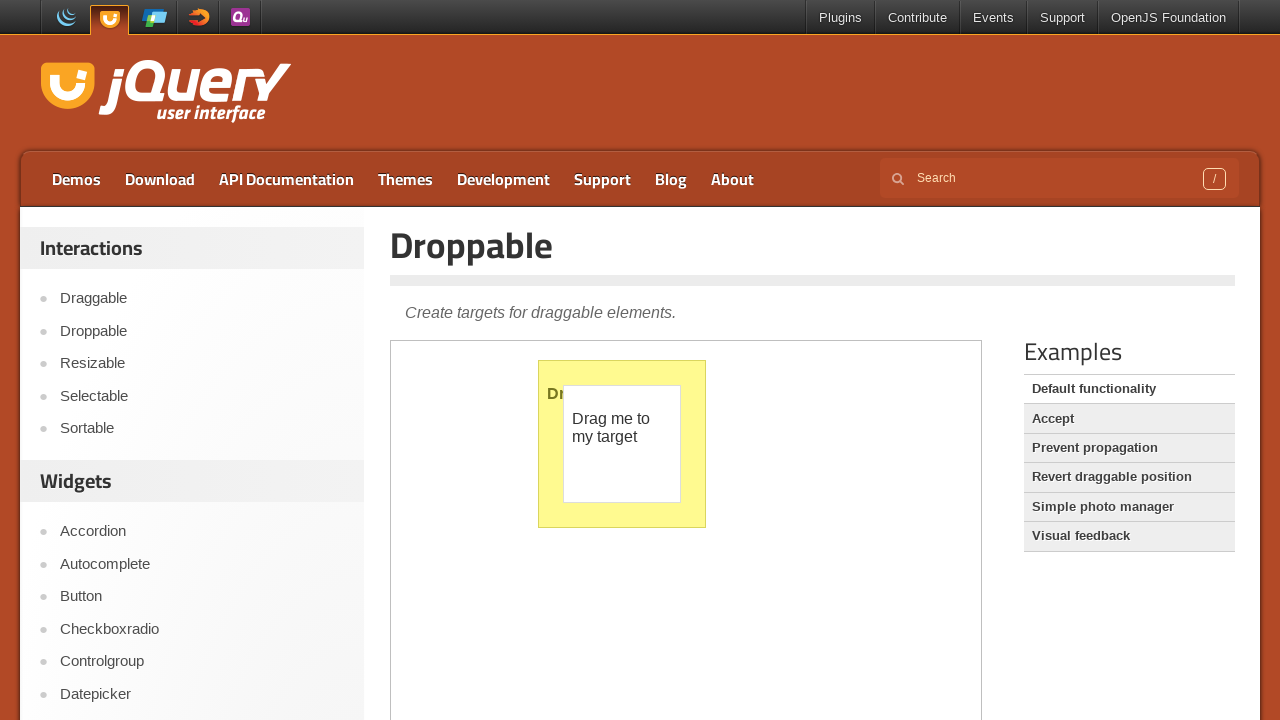

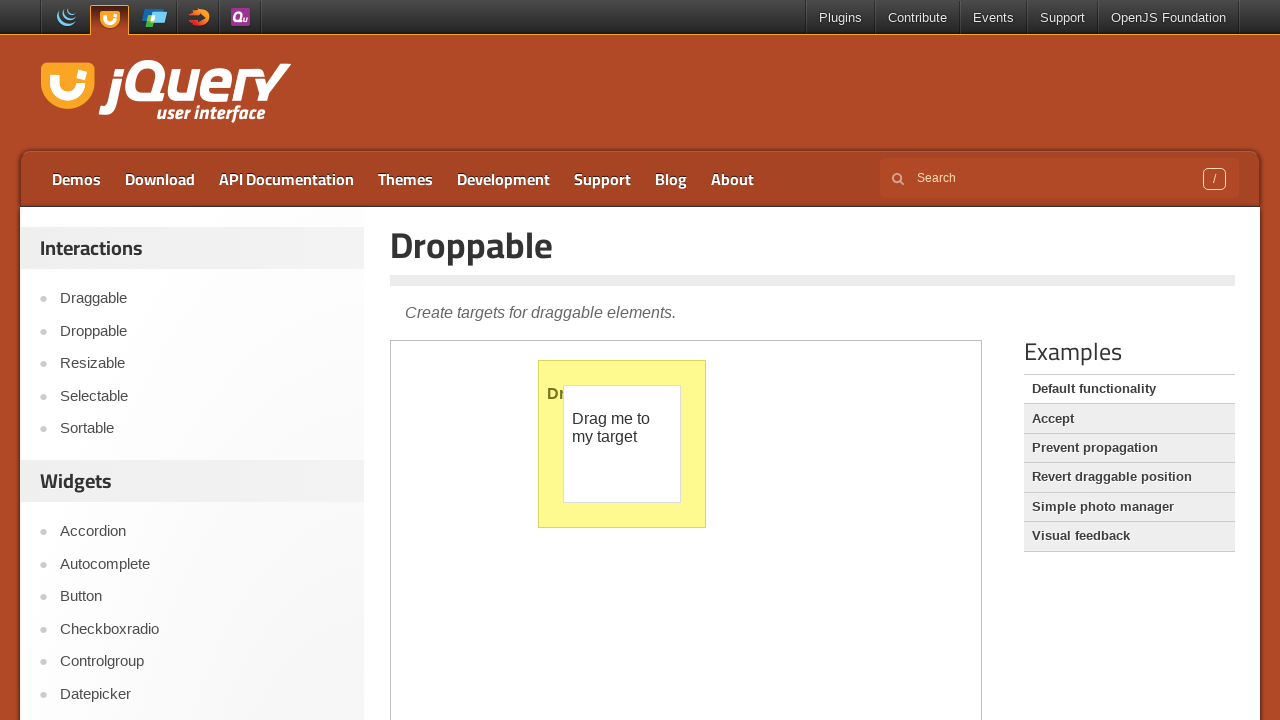